Tests modal dialog functionality by opening and closing both small and large modal dialogs.

Starting URL: https://demoqa.com/modal-dialogs

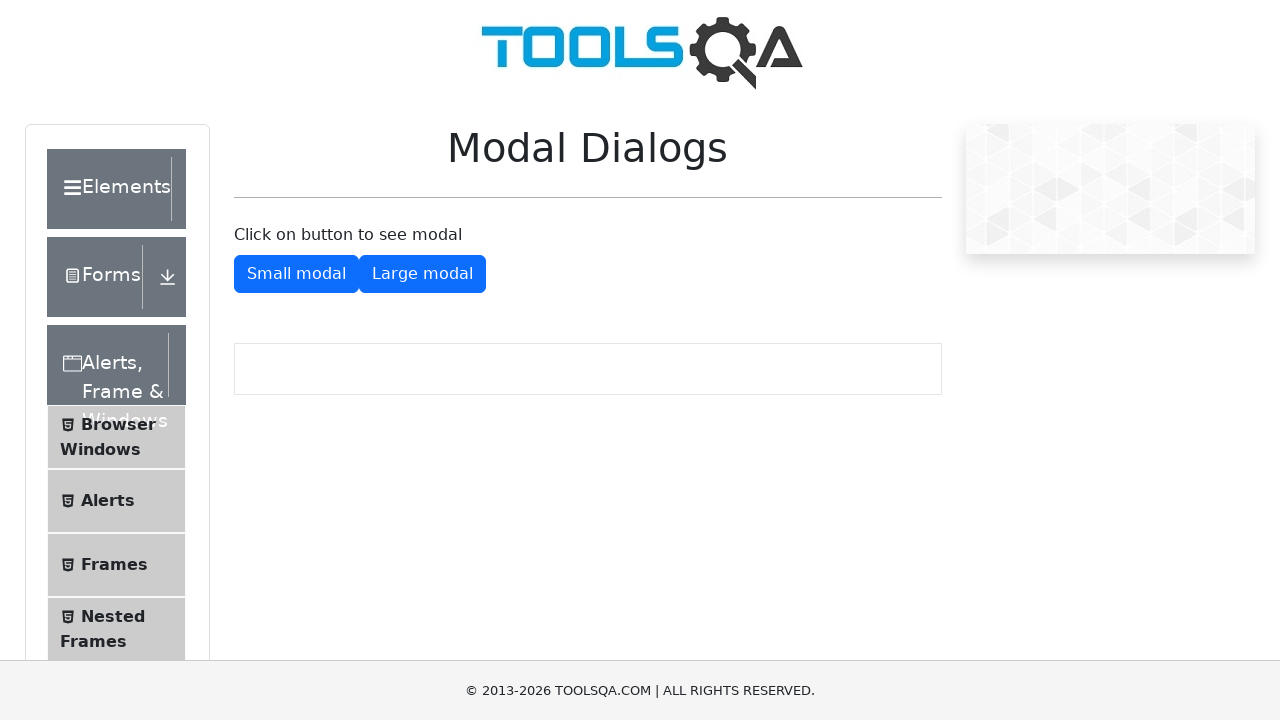

Clicked button to open small modal dialog at (296, 274) on #showSmallModal
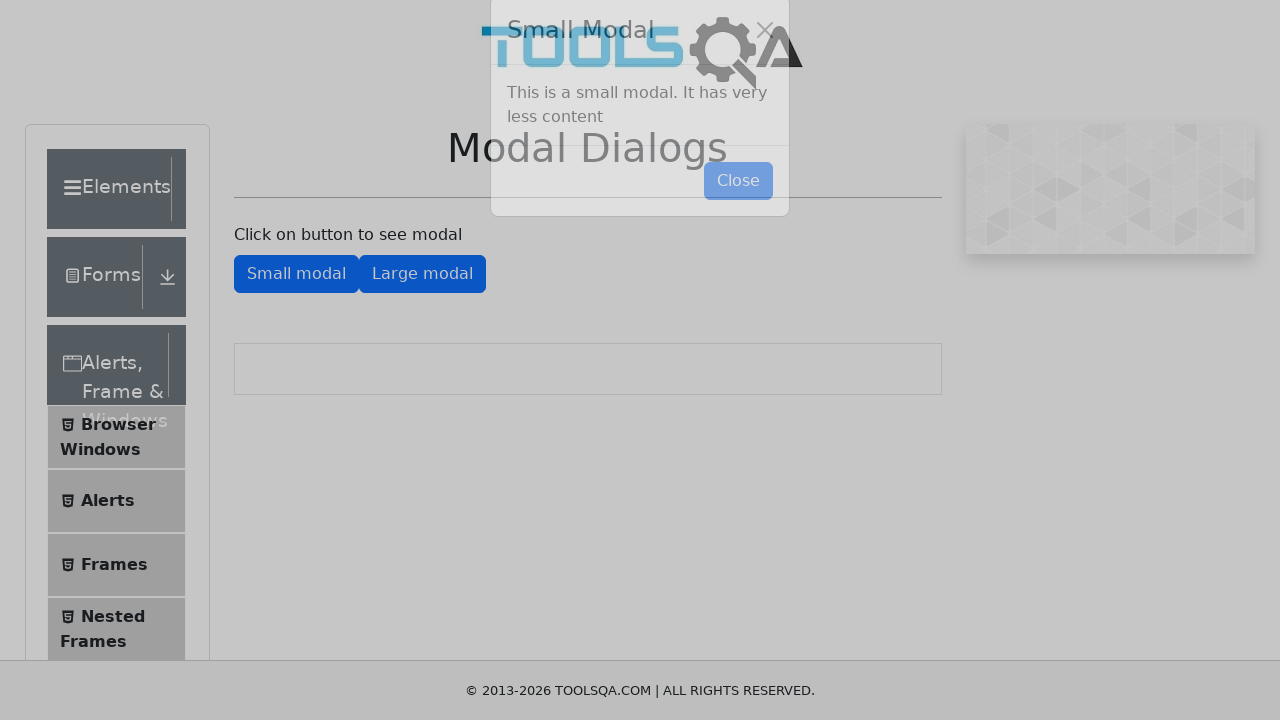

Small modal dialog loaded and became visible
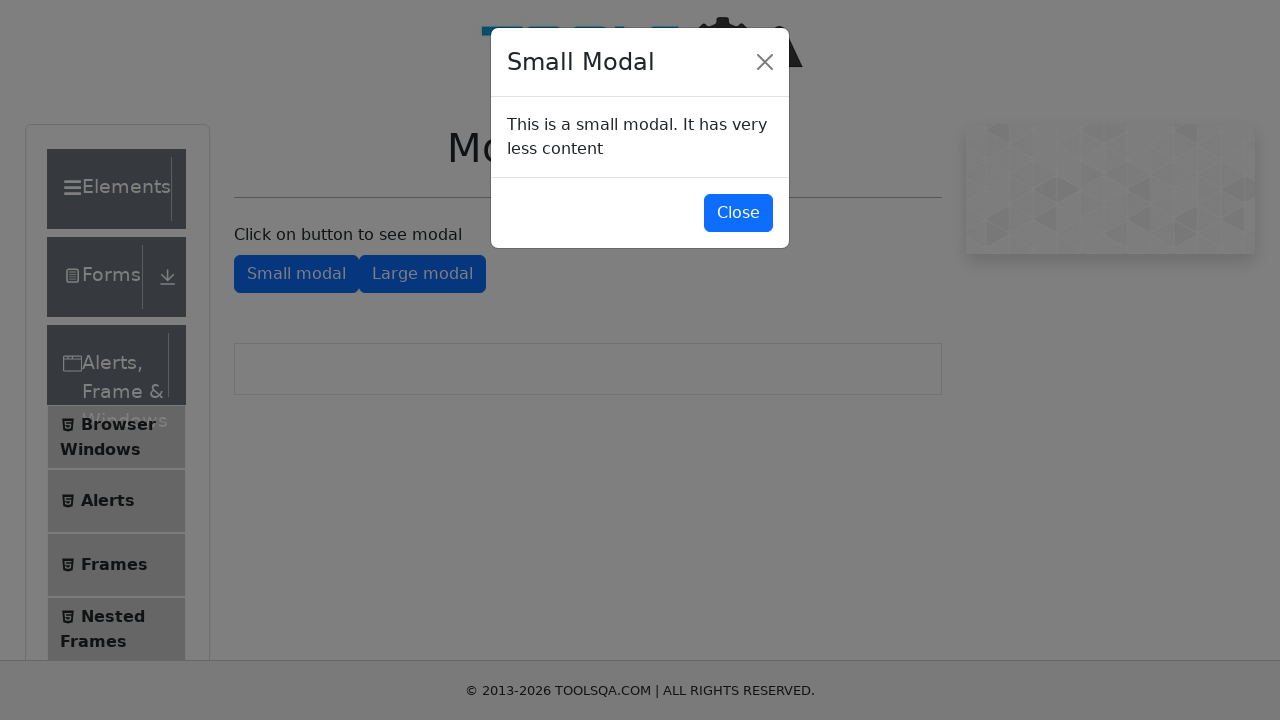

Clicked button to close small modal dialog at (738, 214) on #closeSmallModal
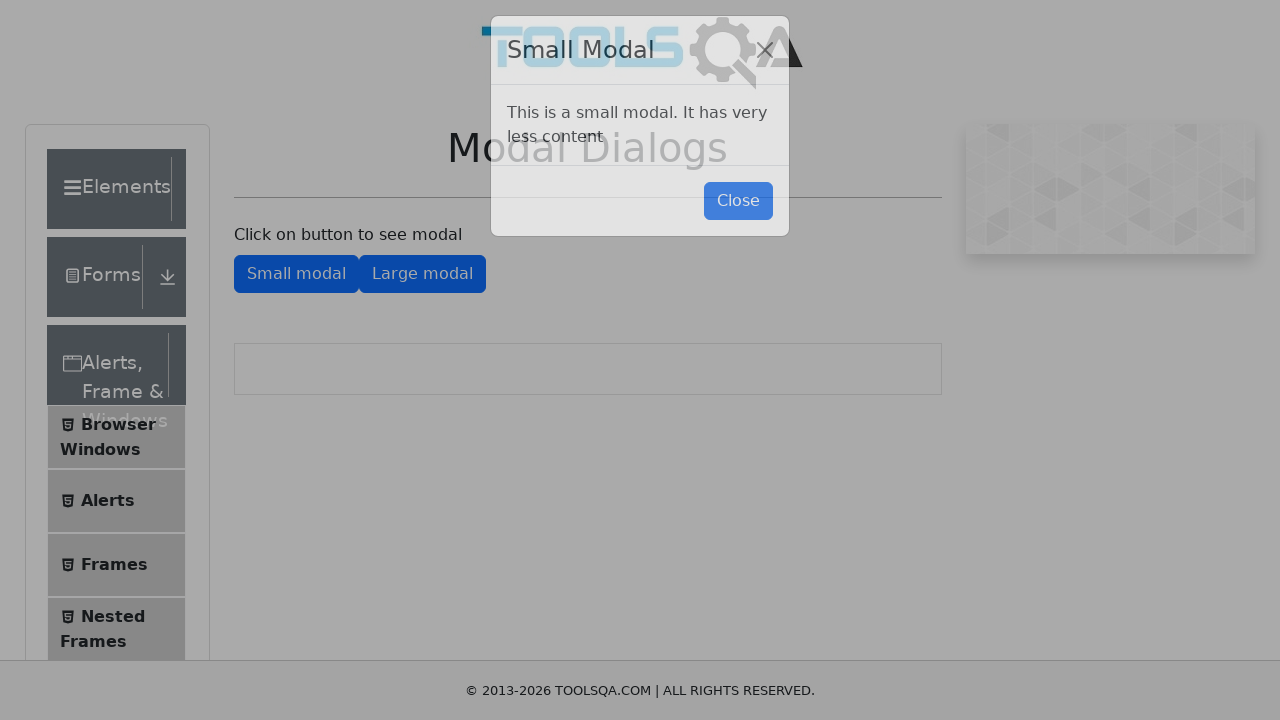

Small modal dialog closed and disappeared
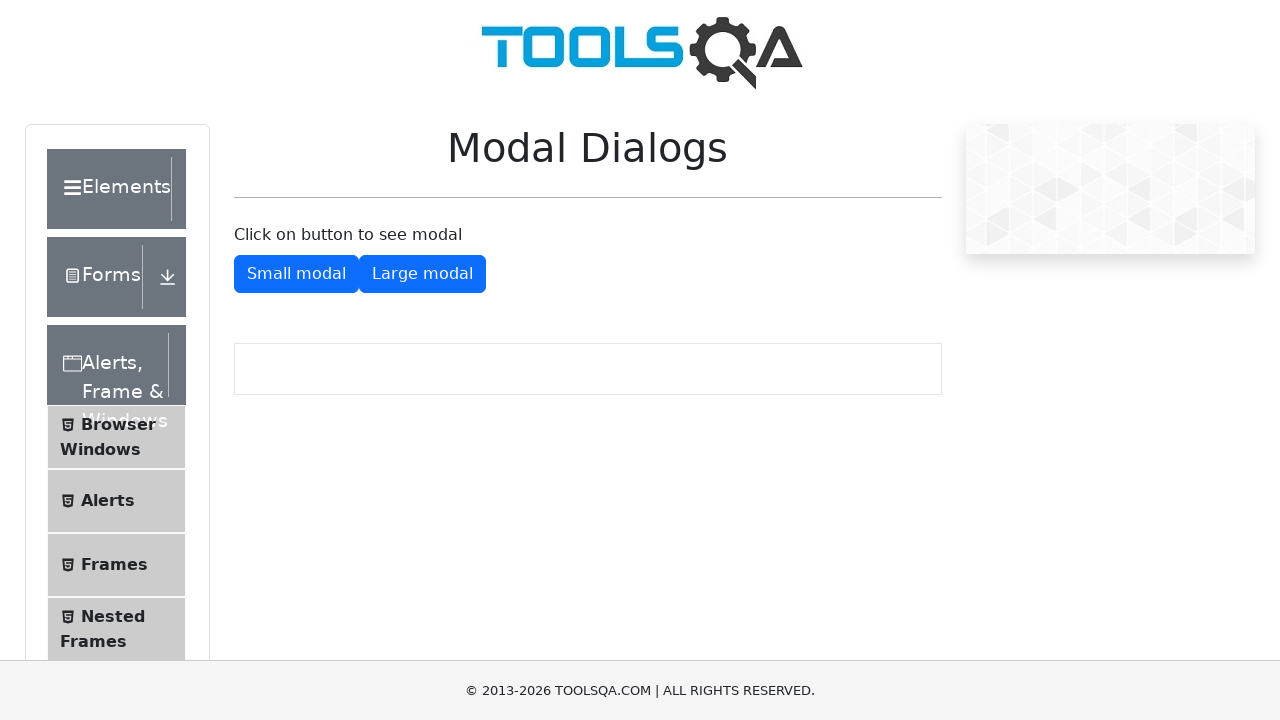

Clicked button to open large modal dialog at (422, 274) on #showLargeModal
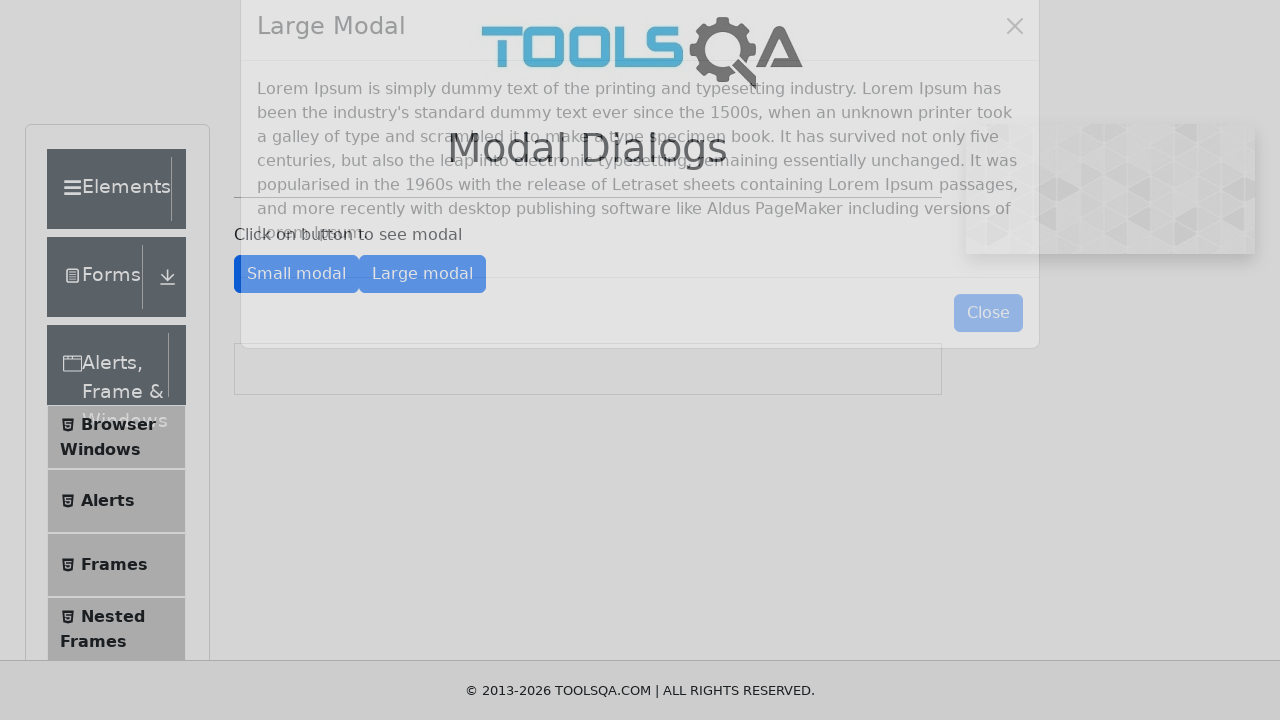

Large modal dialog loaded and became visible
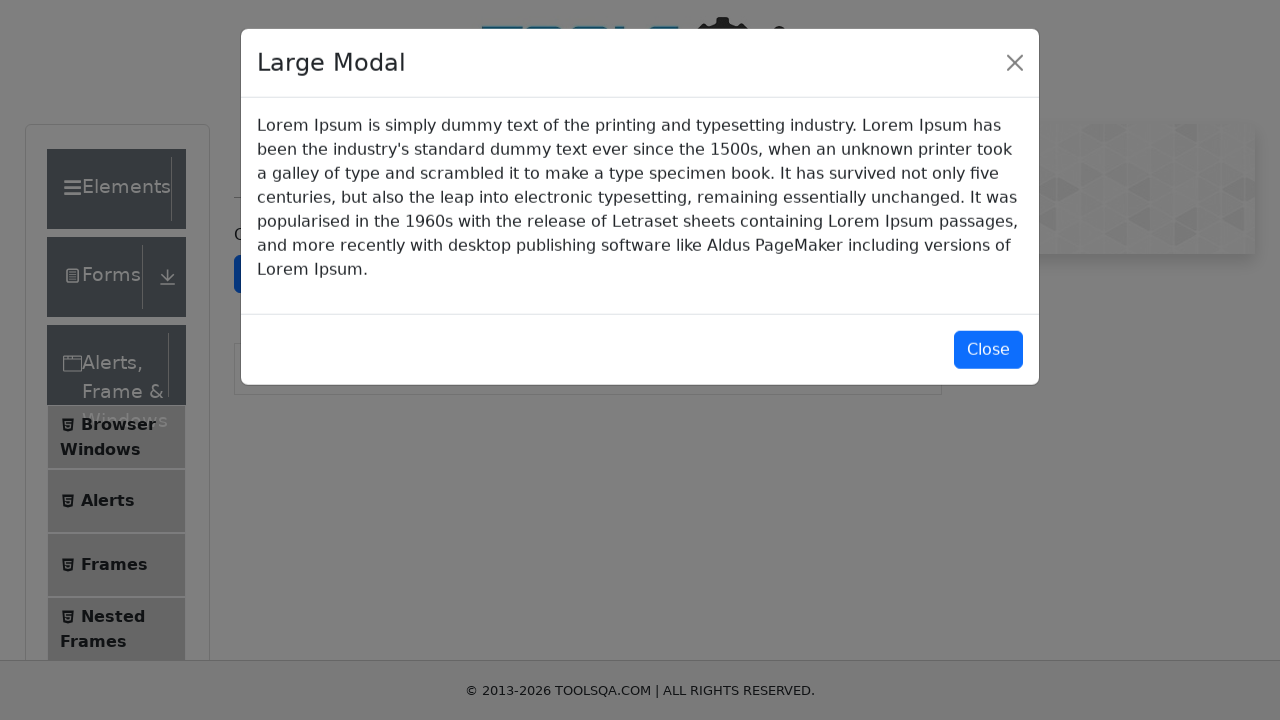

Clicked button to close large modal dialog at (988, 350) on #closeLargeModal
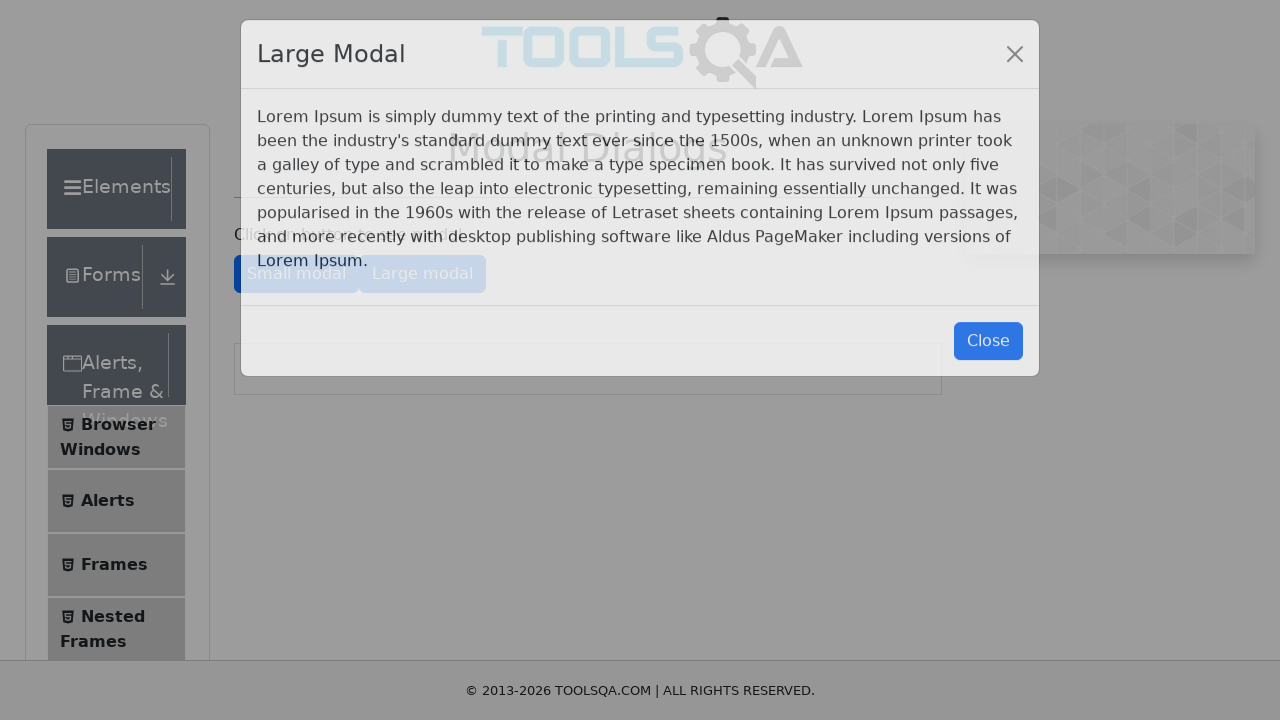

Large modal dialog closed and disappeared
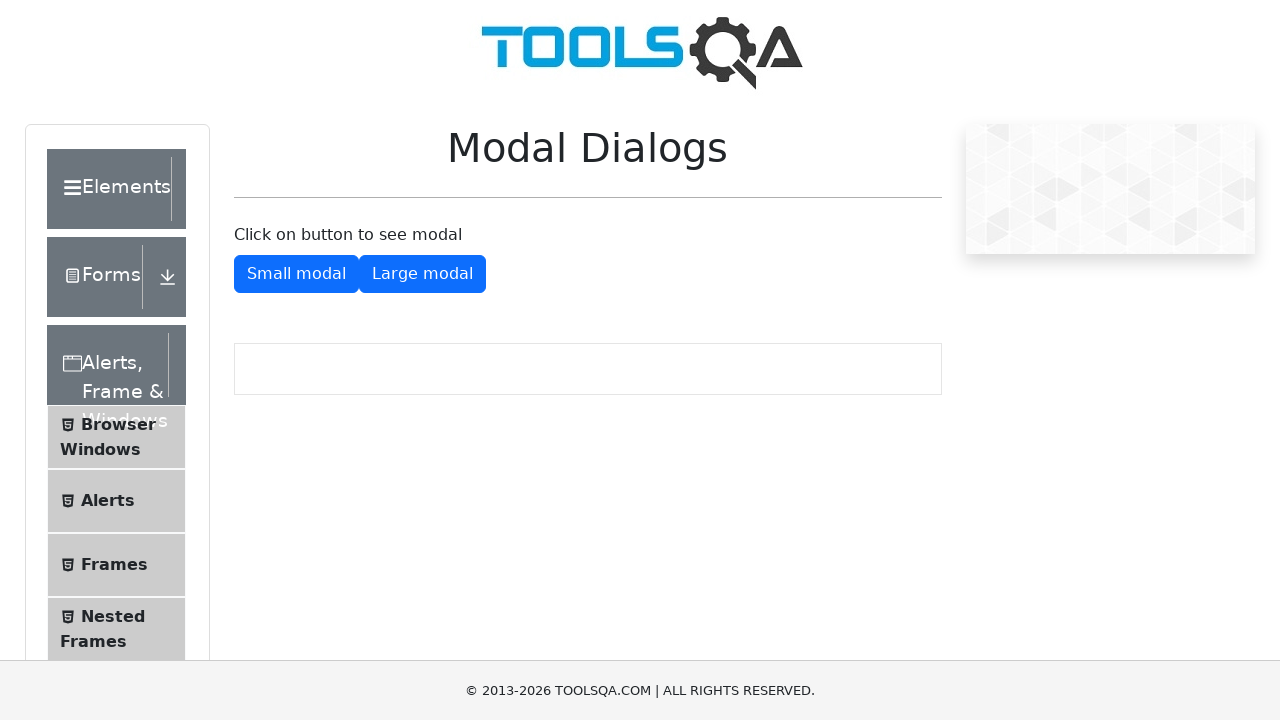

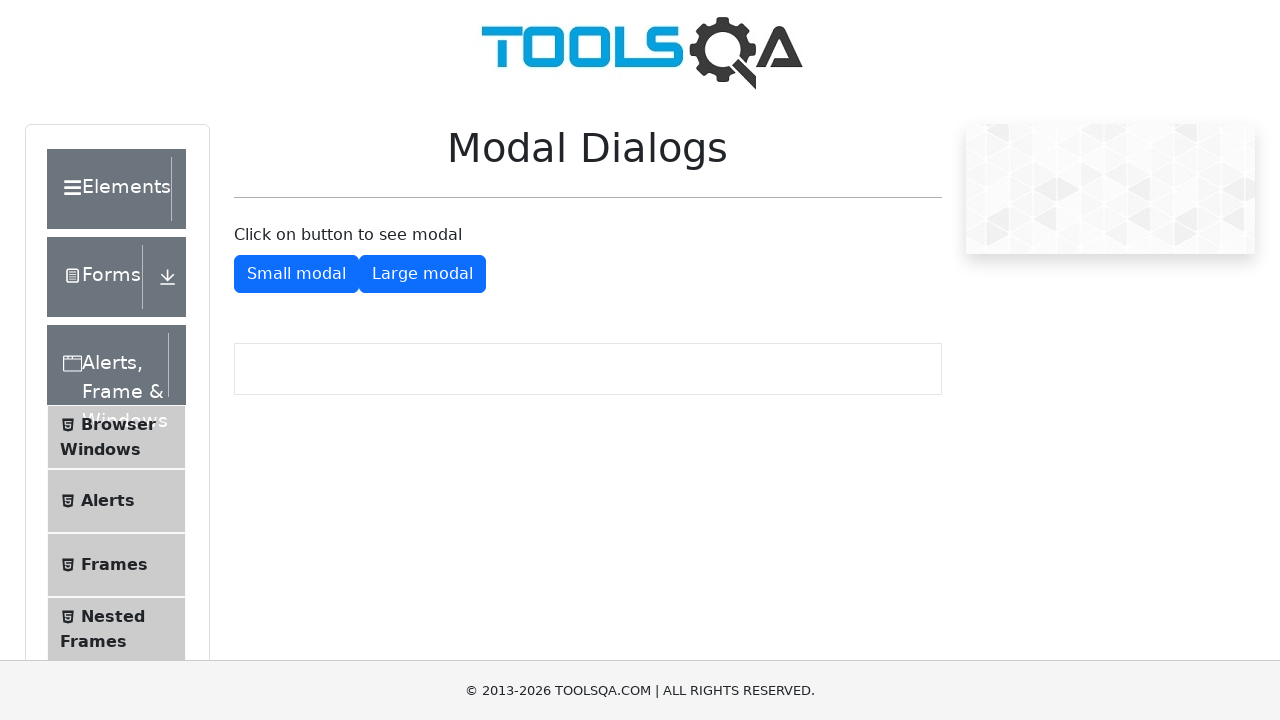